Navigates to OMSI's events page and waits for the event cards to load.

Starting URL: https://omsi.edu/whats-on/

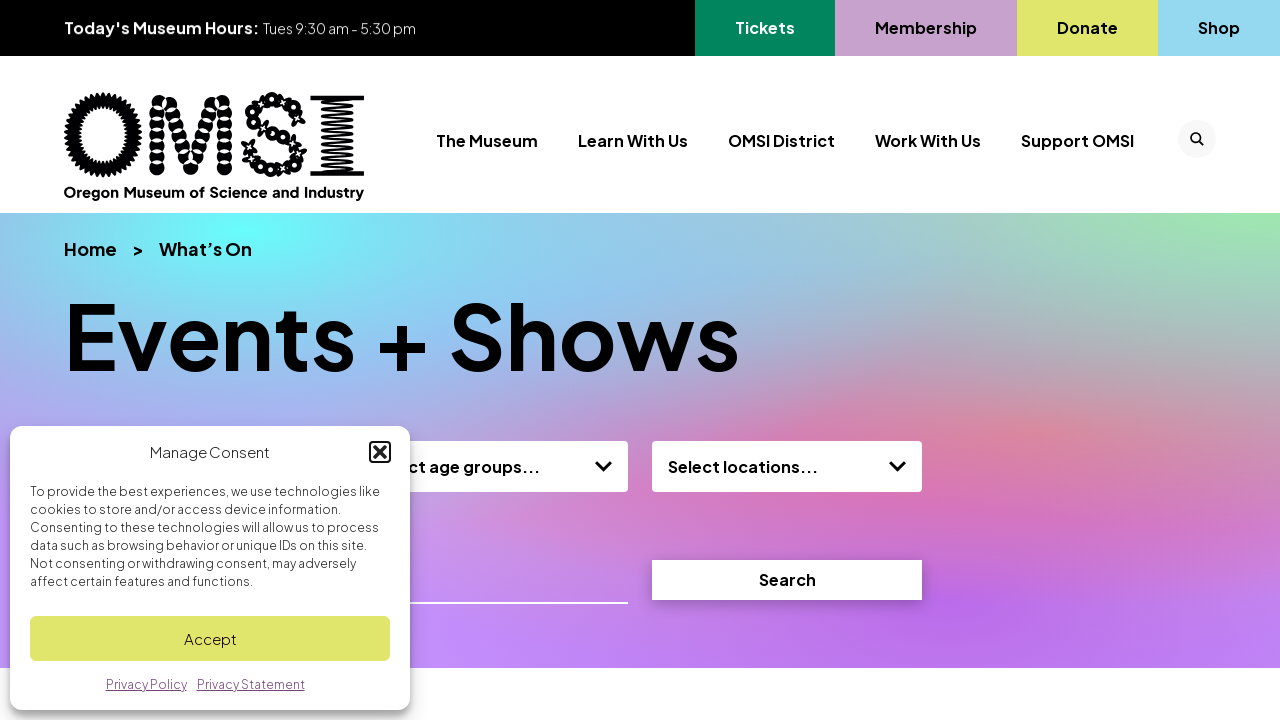

Waited for event cards to load on OMSI's events page
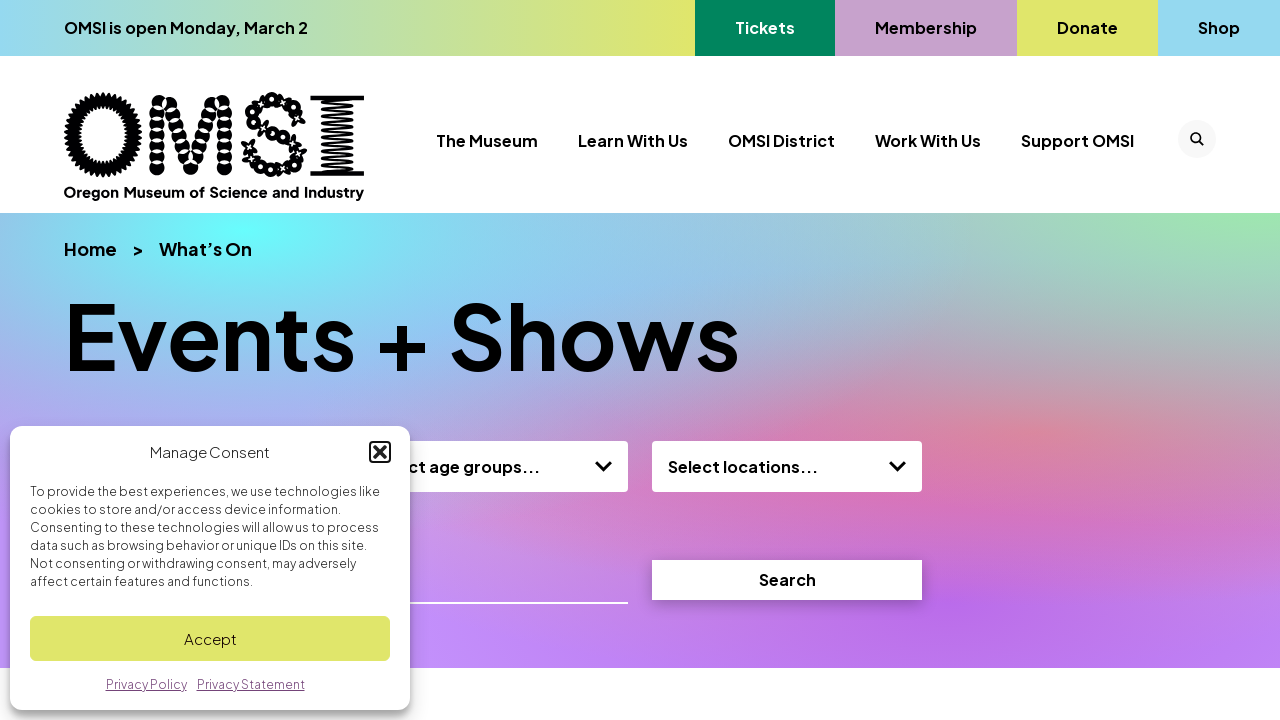

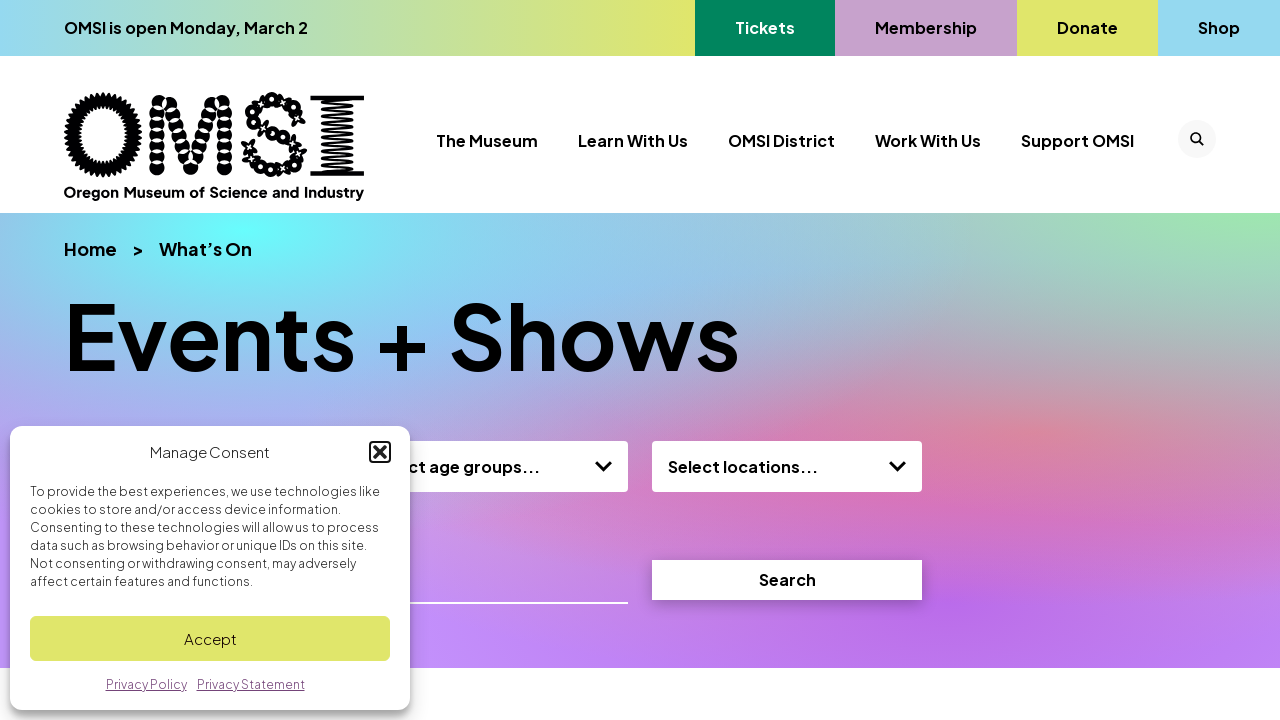